Navigates to a Stepik lesson page, fills in a text answer field, and submits the solution

Starting URL: https://stepik.org/lesson/25969/step/12

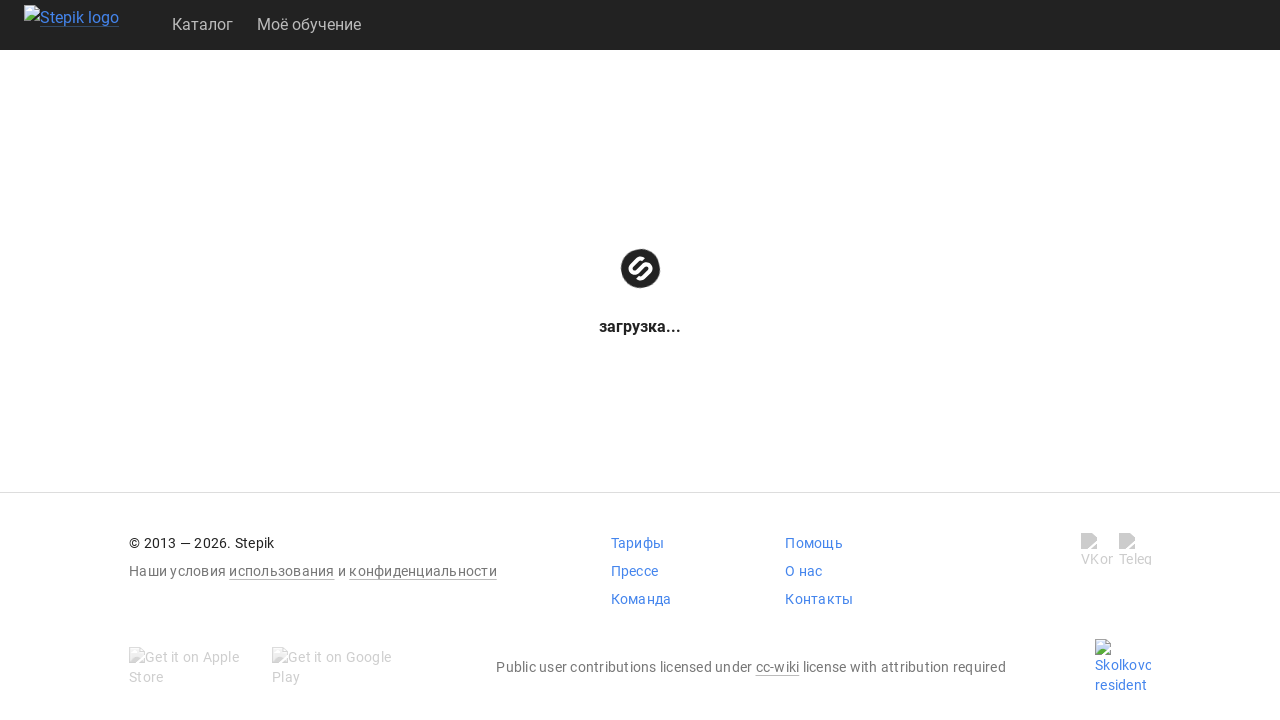

Filled text answer field with 'get()' on .textarea
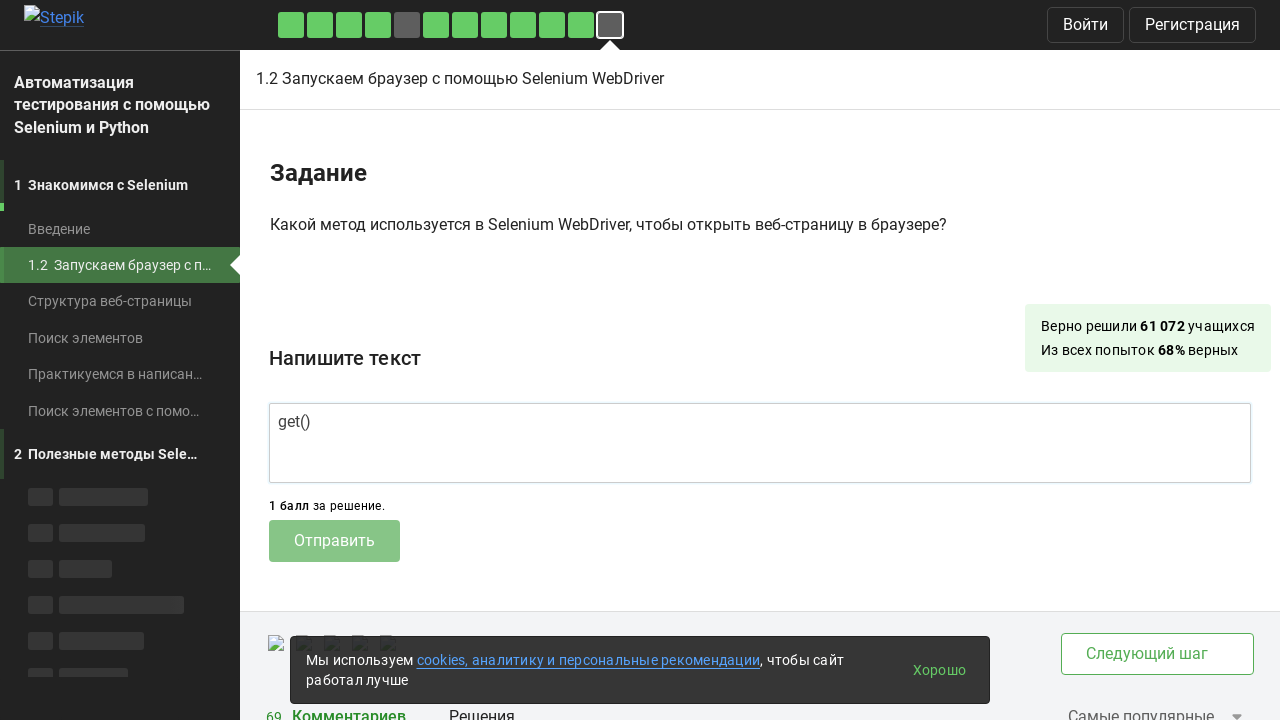

Clicked submit button to send solution at (334, 541) on .submit-submission
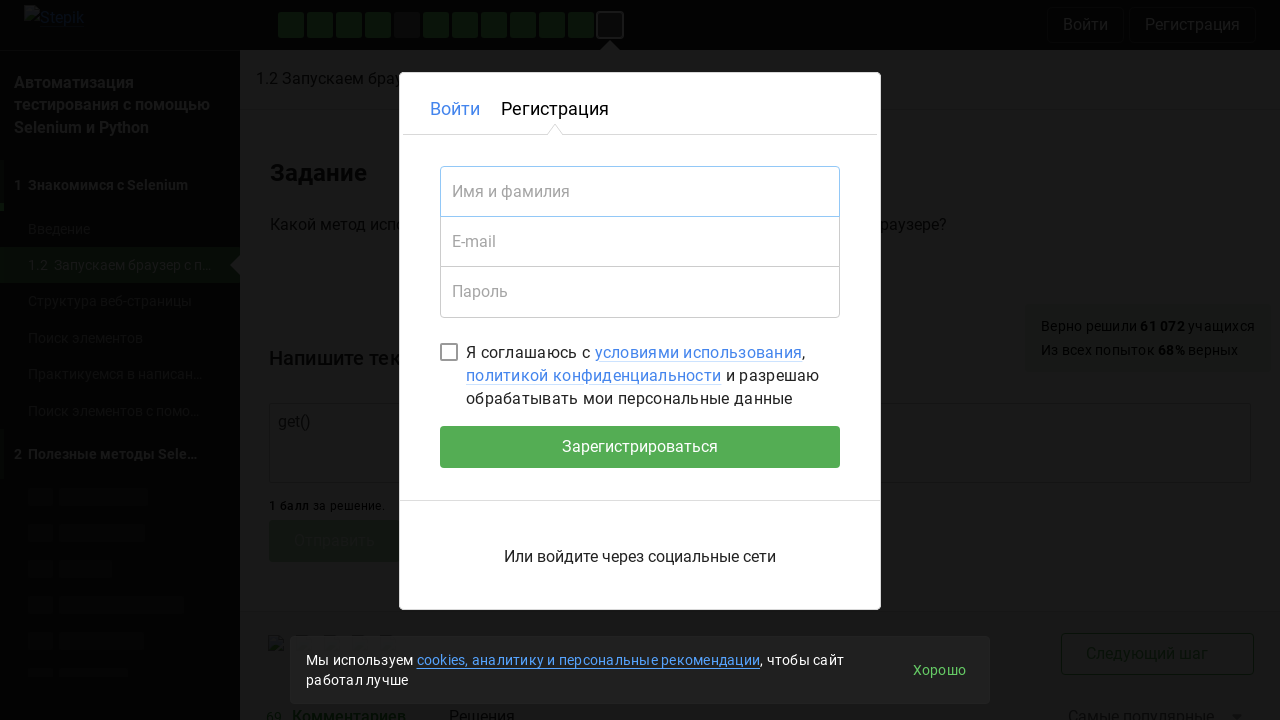

Waited for submission to process
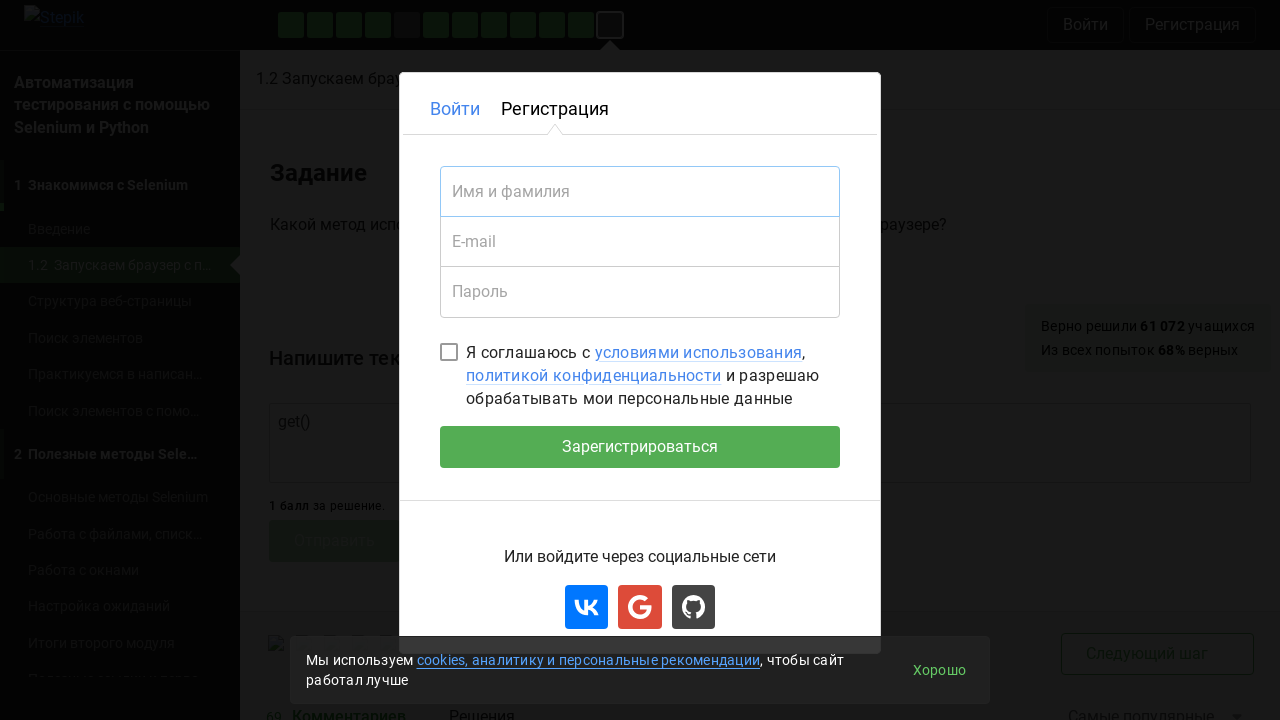

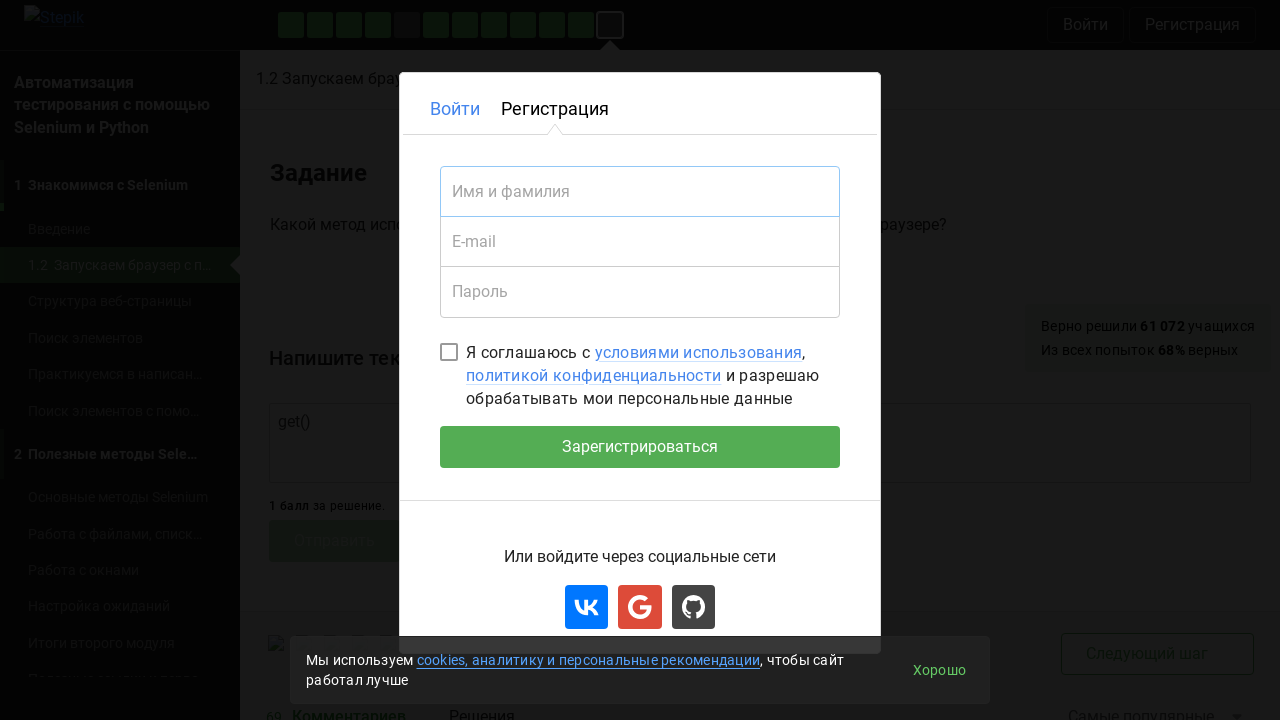